Tests calendar date picker functionality by selecting a specific year, month, and date through navigation

Starting URL: https://rahulshettyacademy.com/seleniumPractise/#/offers

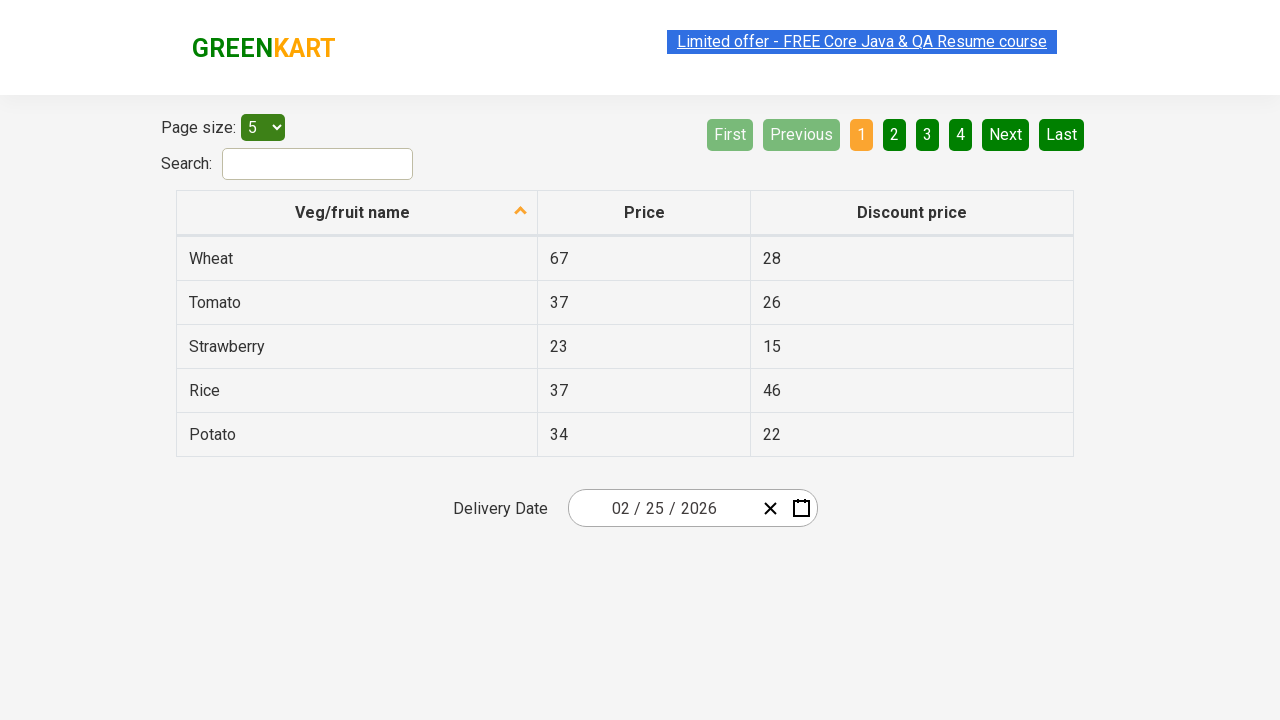

Clicked on calendar field to open date picker at (662, 508) on .react-date-picker__inputGroup
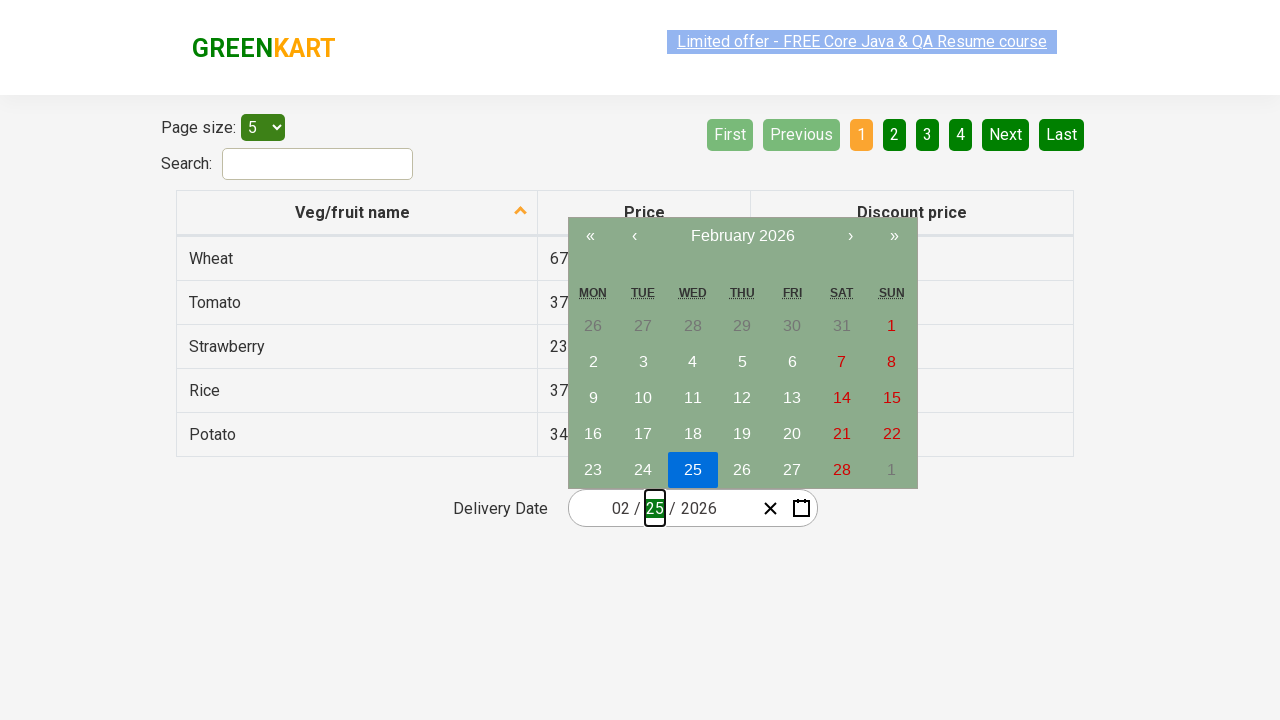

Clicked navigation label first time to navigate towards year view at (742, 236) on .react-calendar__navigation__label
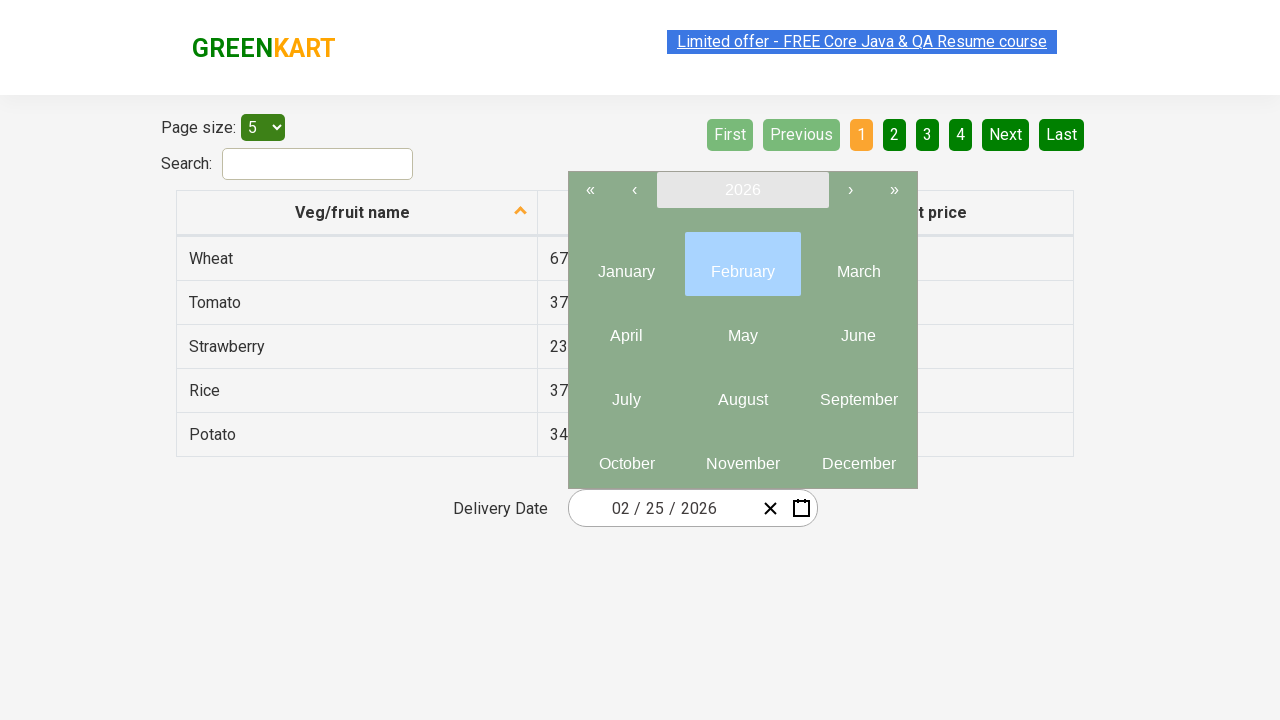

Clicked navigation label second time to reach year view at (742, 190) on .react-calendar__navigation__label
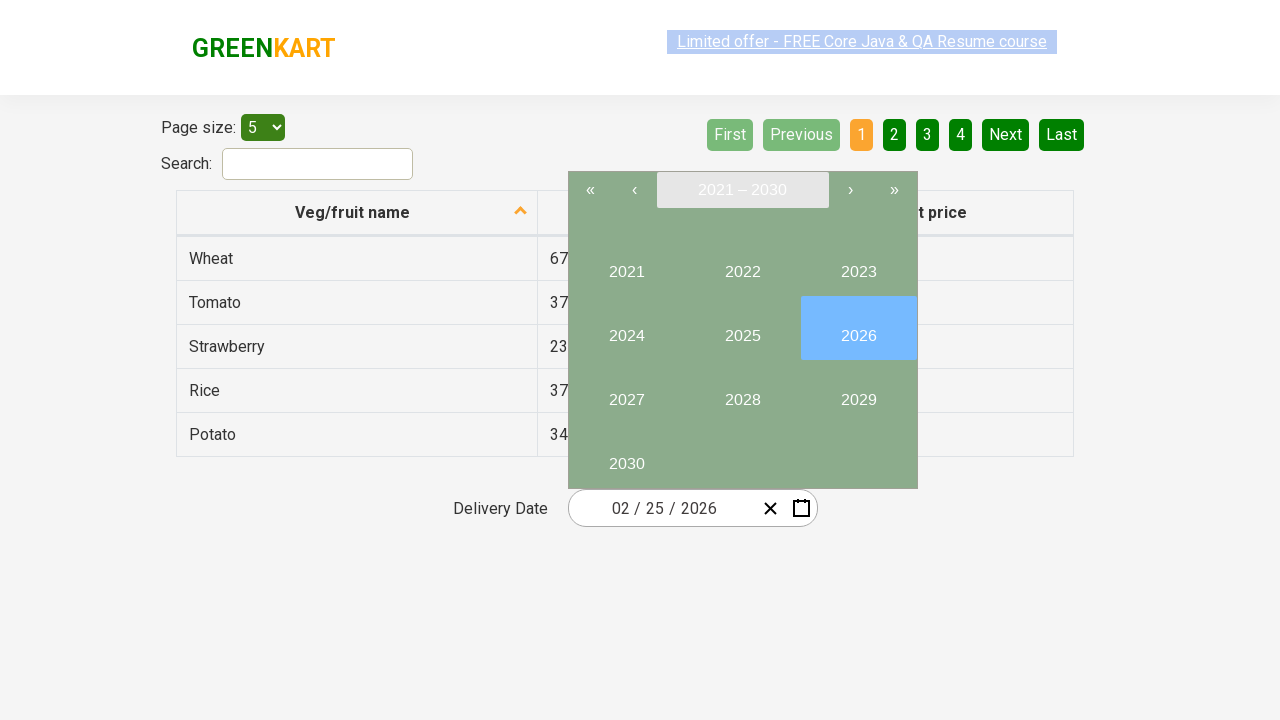

Selected year 2027 at (626, 392) on internal:text="2027"i
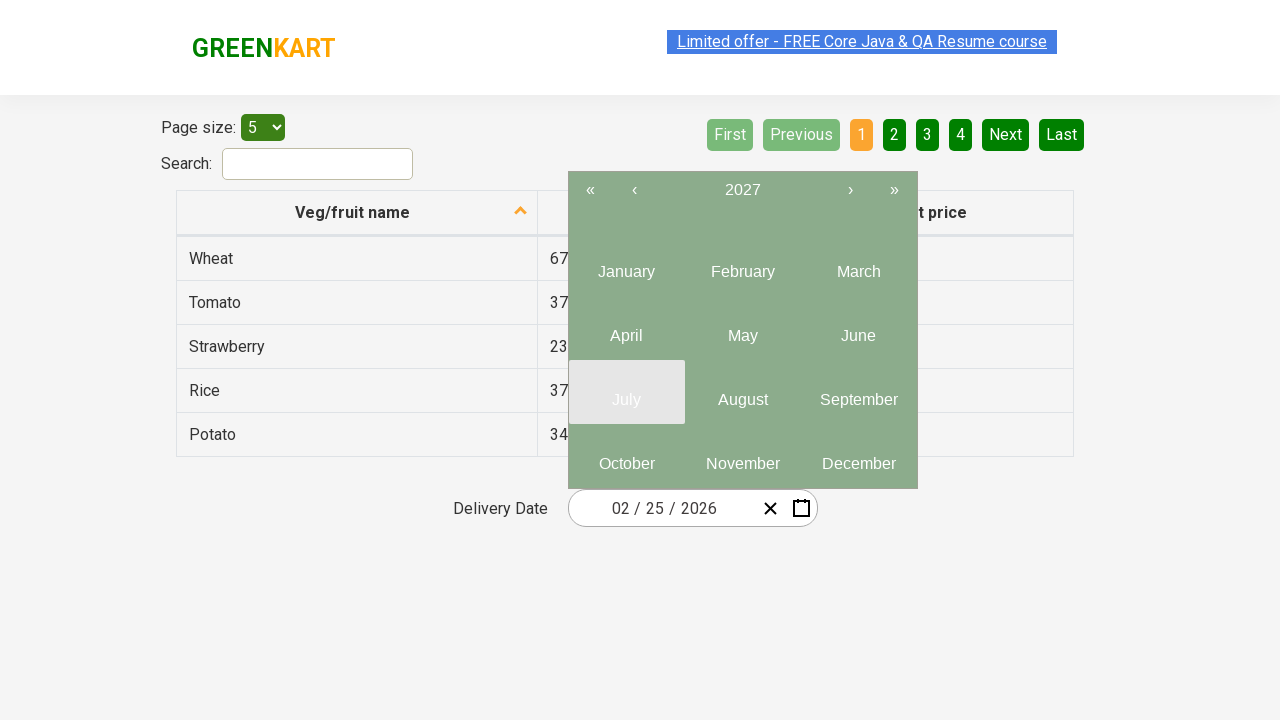

Selected month 4 (April) at (626, 328) on .react-calendar__year-view__months__month >> nth=3
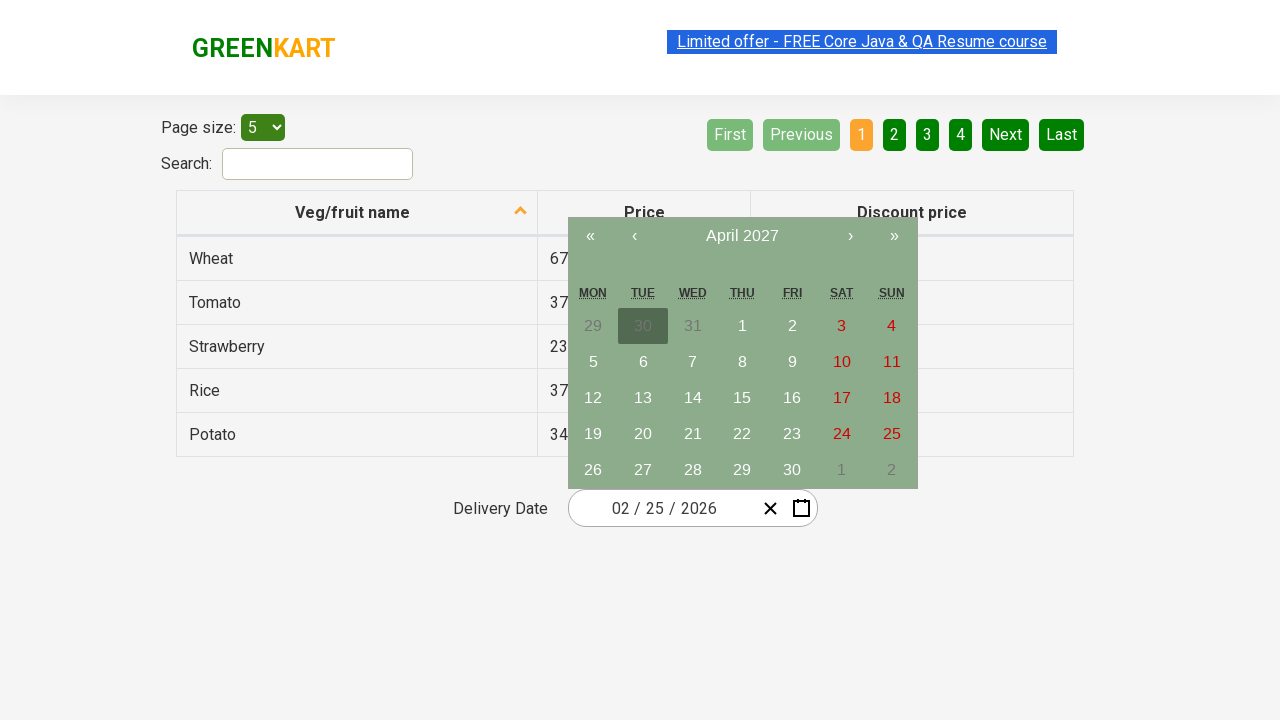

Selected date 15 from calendar at (742, 398) on //abbr[text()='15']
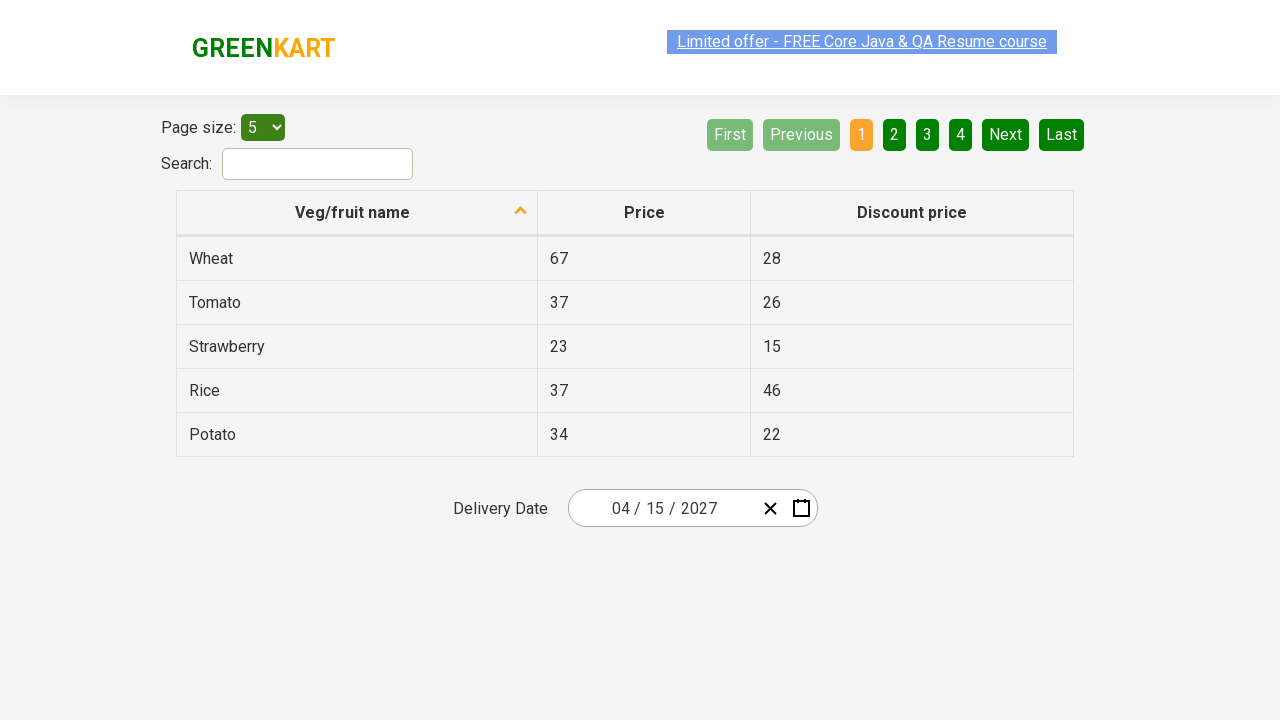

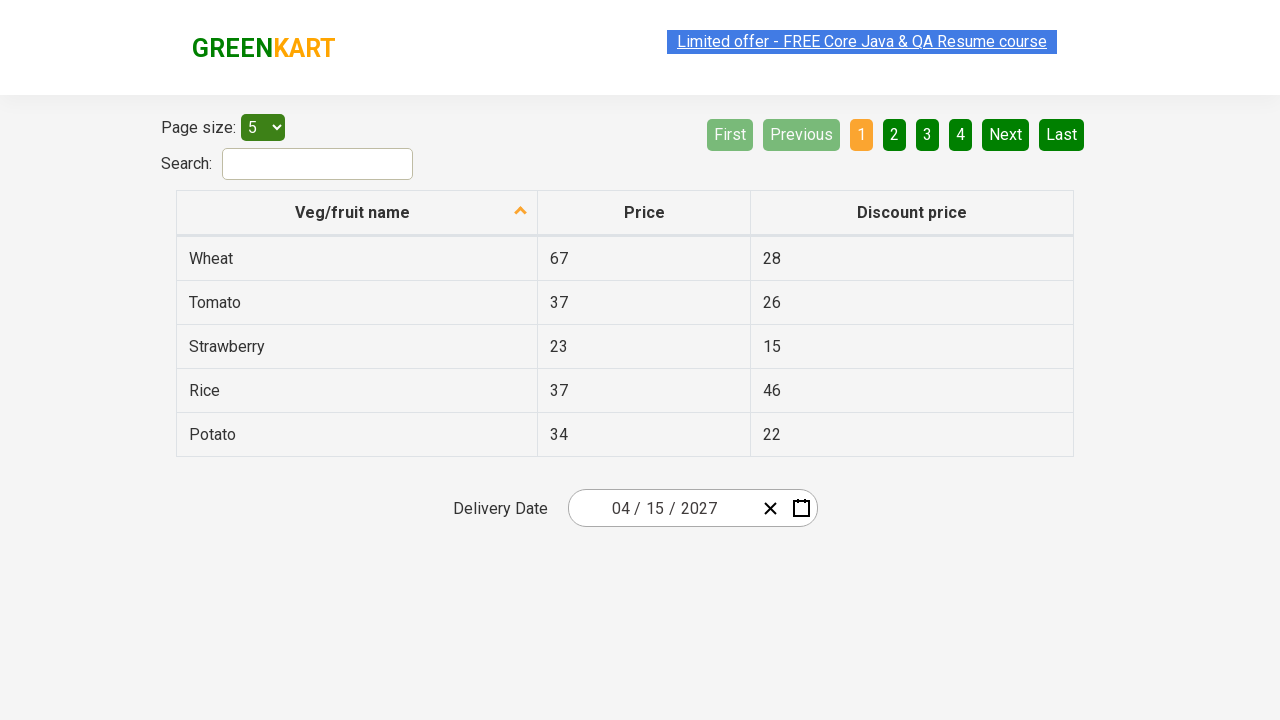